Tests window handling functionality by navigating to a multiple windows example page, opening a new window, and switching between windows to verify content

Starting URL: https://the-internet.herokuapp.com/

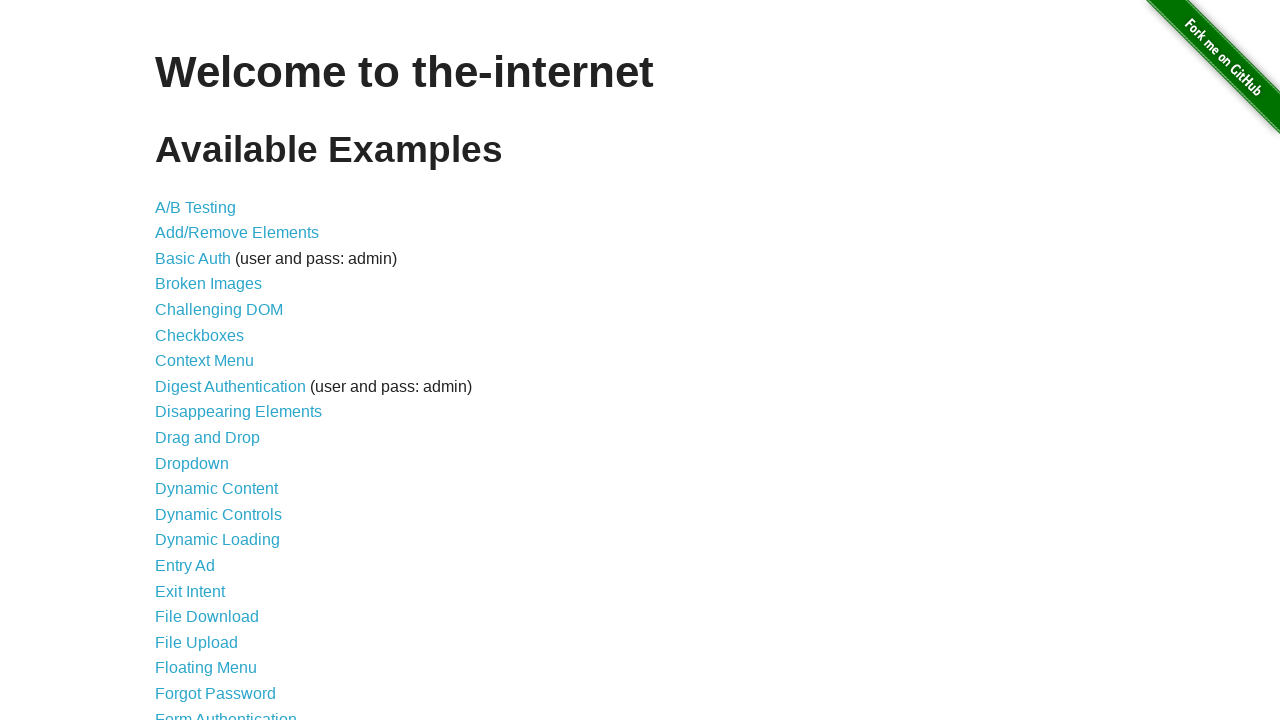

Clicked on 'Multiple Windows' link at (218, 369) on xpath=//a[text()='Multiple Windows']
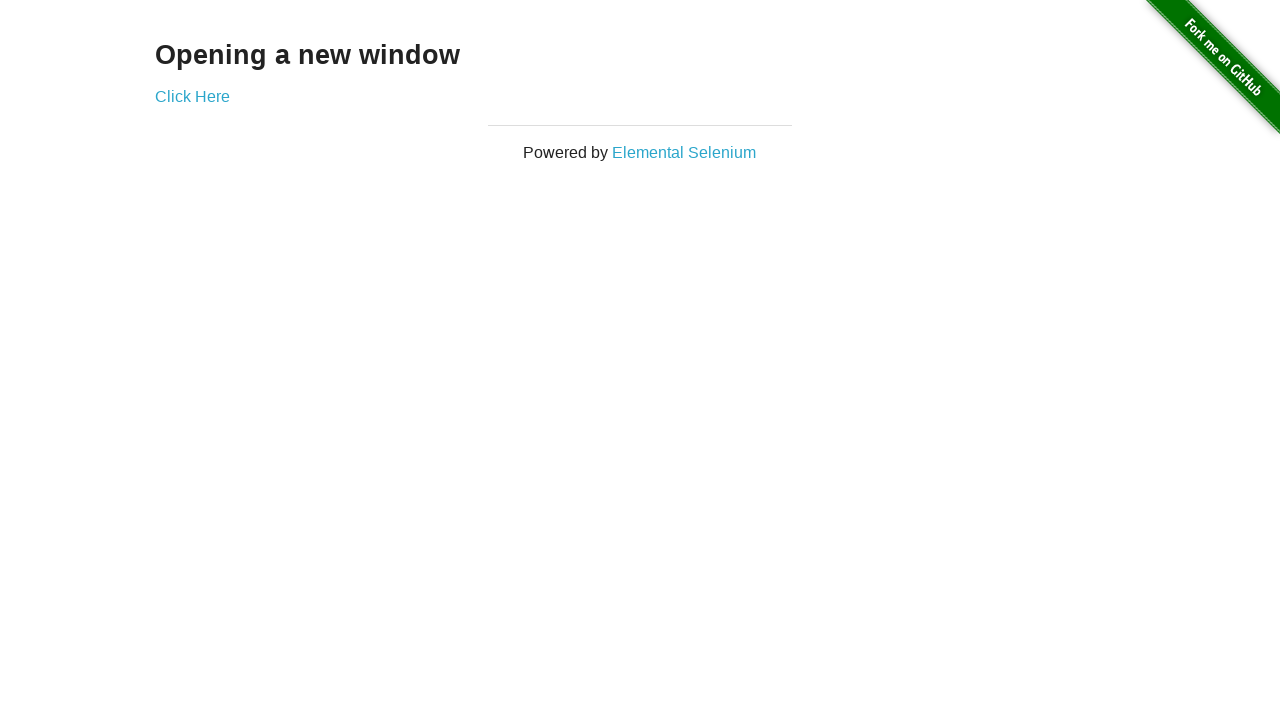

Waited for 'Click Here' link to be available
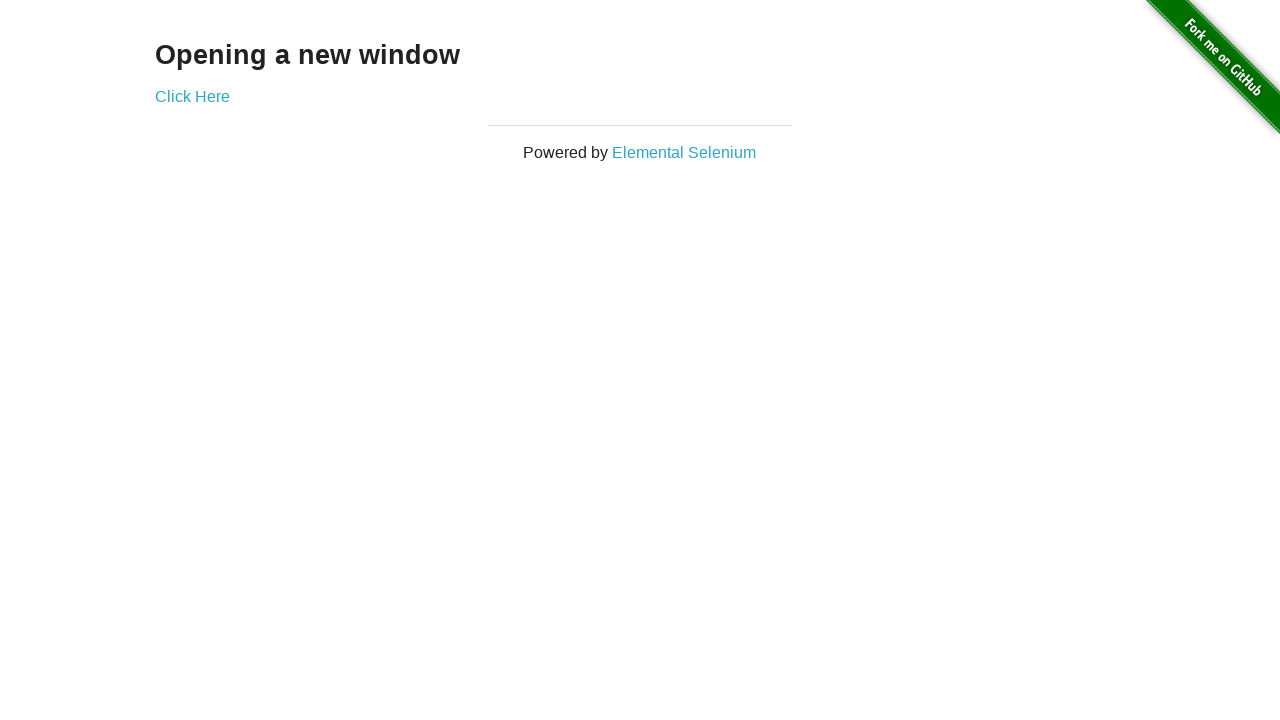

Clicked 'Click Here' link to open new window at (192, 96) on xpath=//a[text()='Click Here']
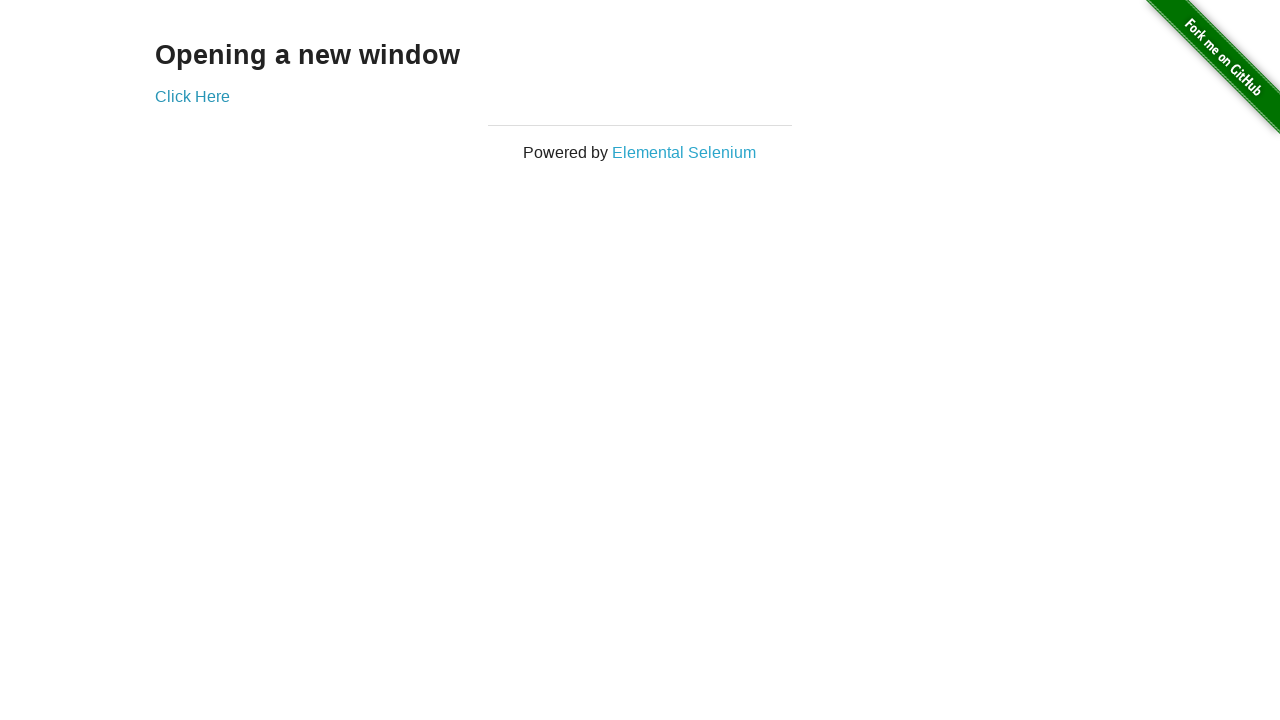

New window/tab opened and captured
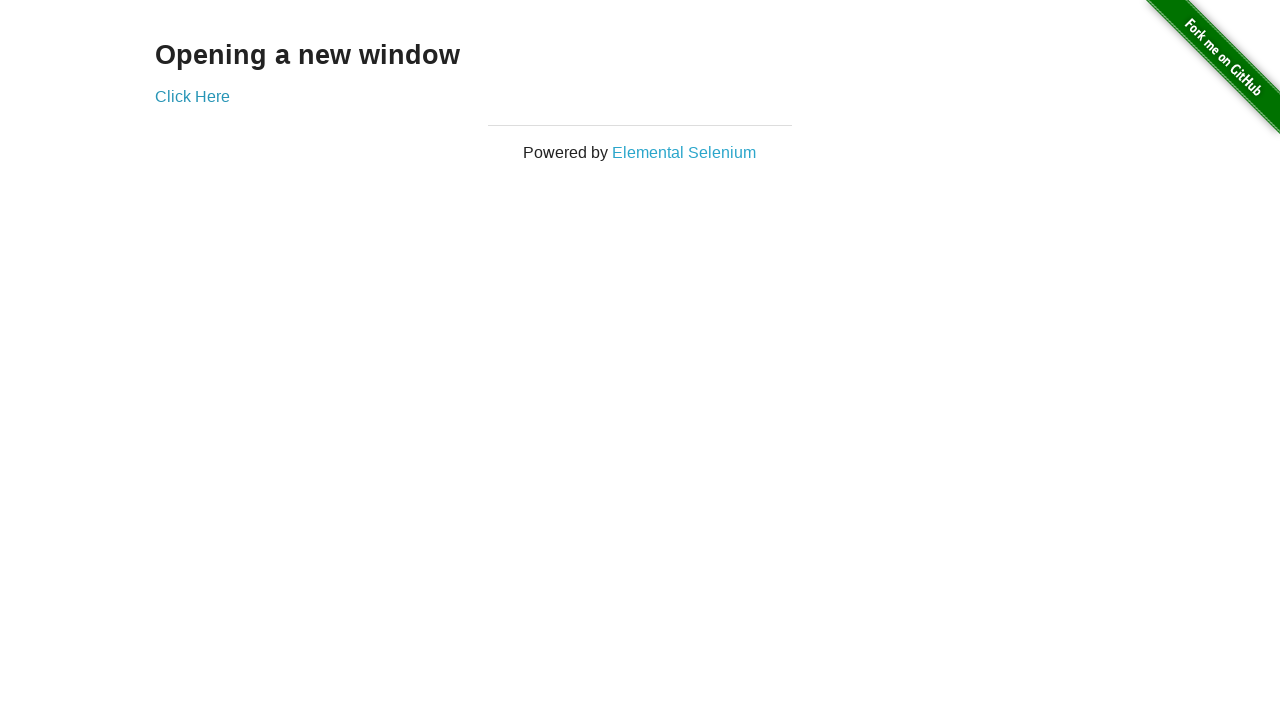

Waited for content to load in new window
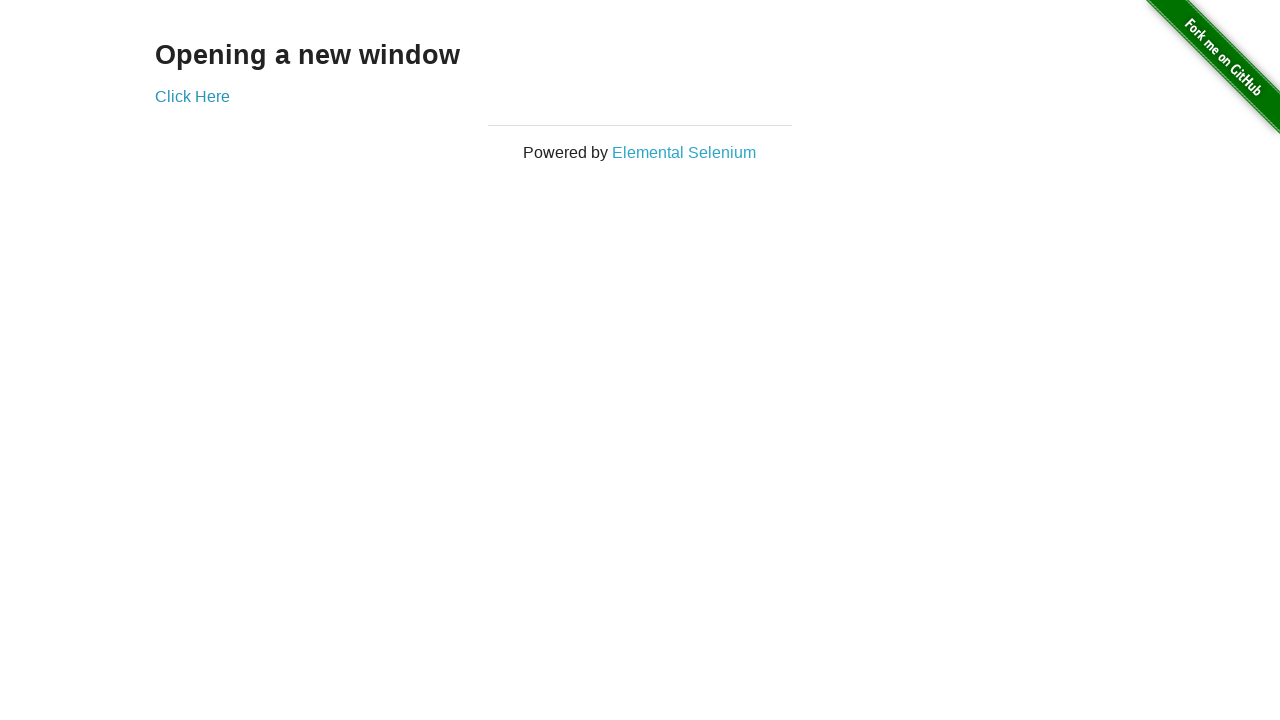

Retrieved text from new window: '
  New Window
'
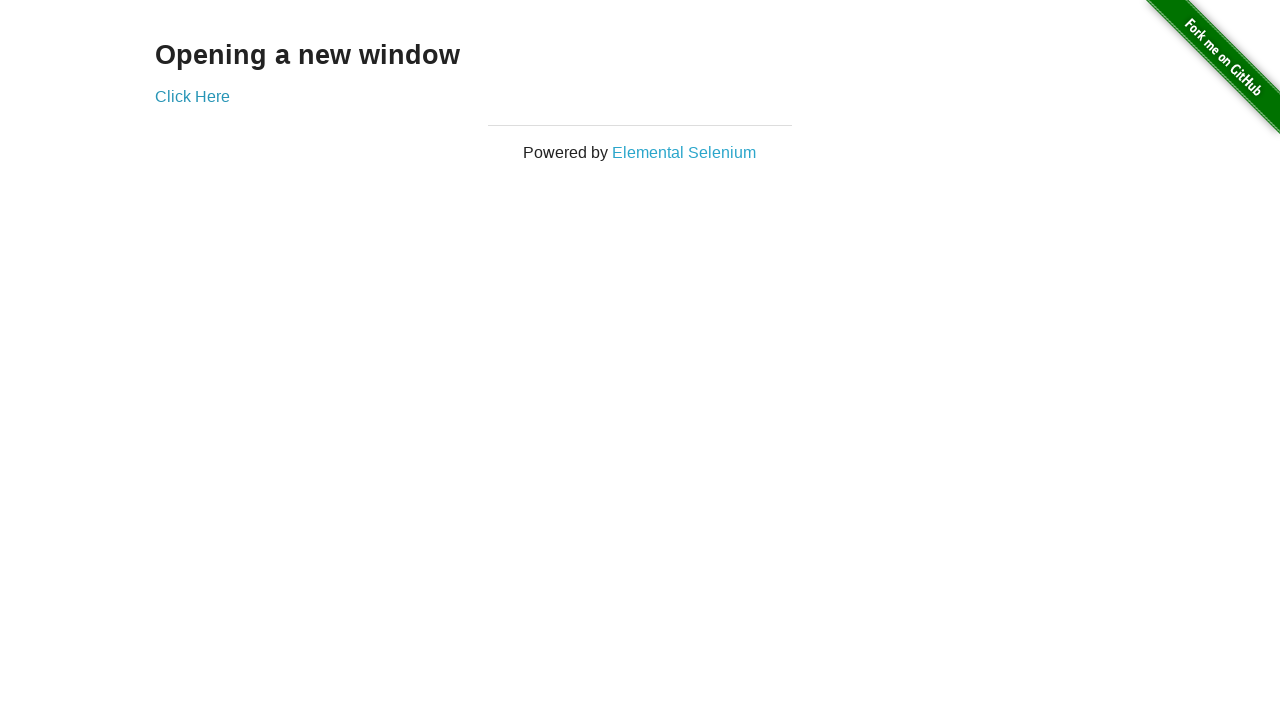

Retrieved text from original window: '
  Opening a new window
  Click Here
'
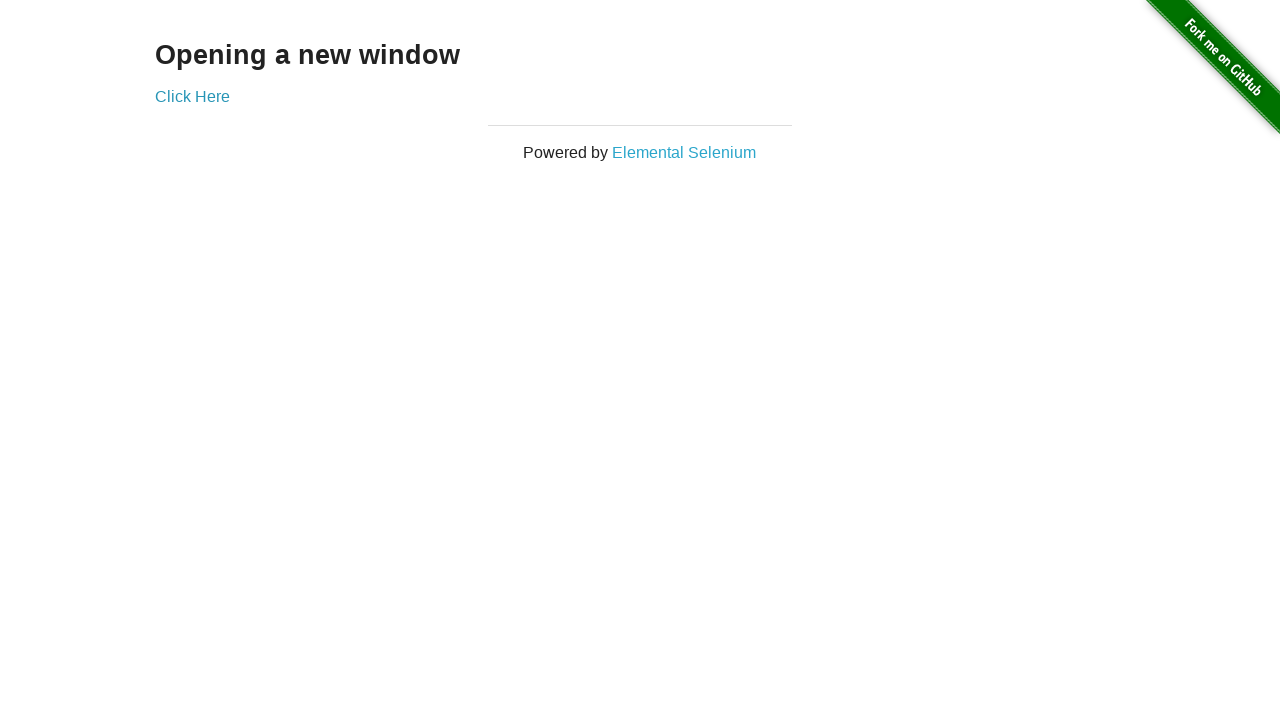

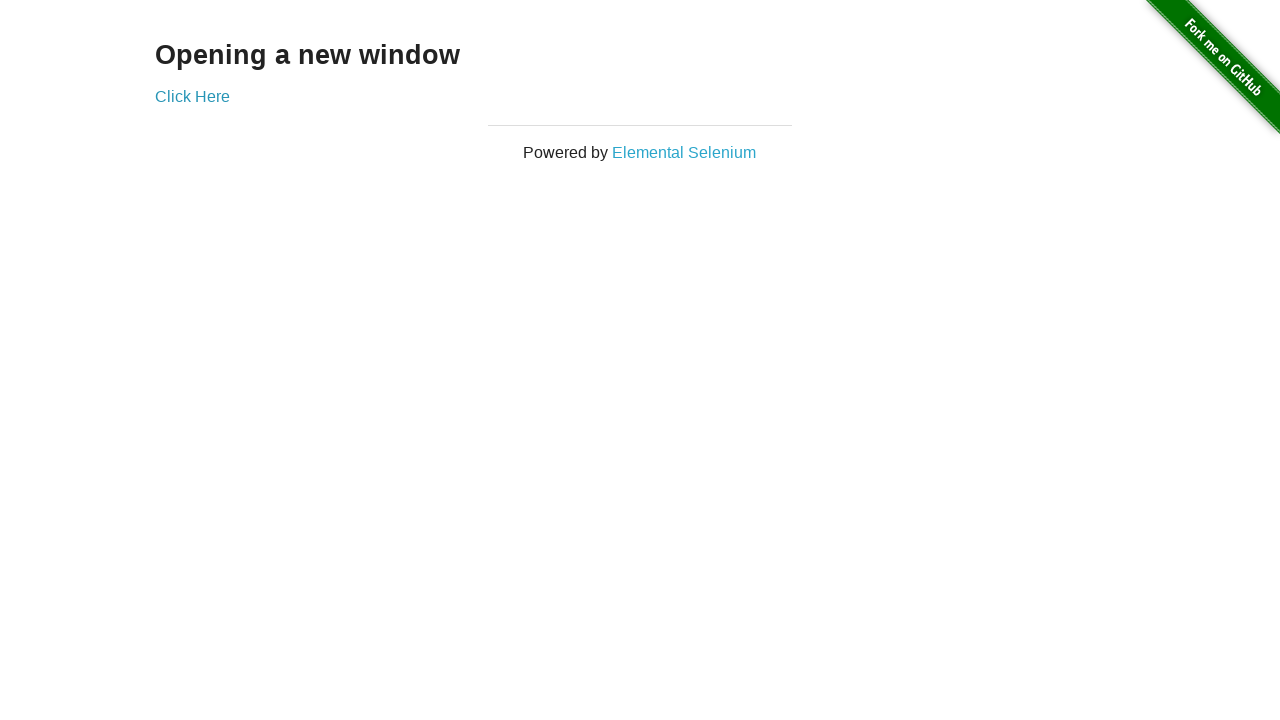